Tests alert handling by clicking a button, accepting the alert dialog, then filling in a calculated answer and submitting.

Starting URL: http://suninjuly.github.io/alert_accept.html

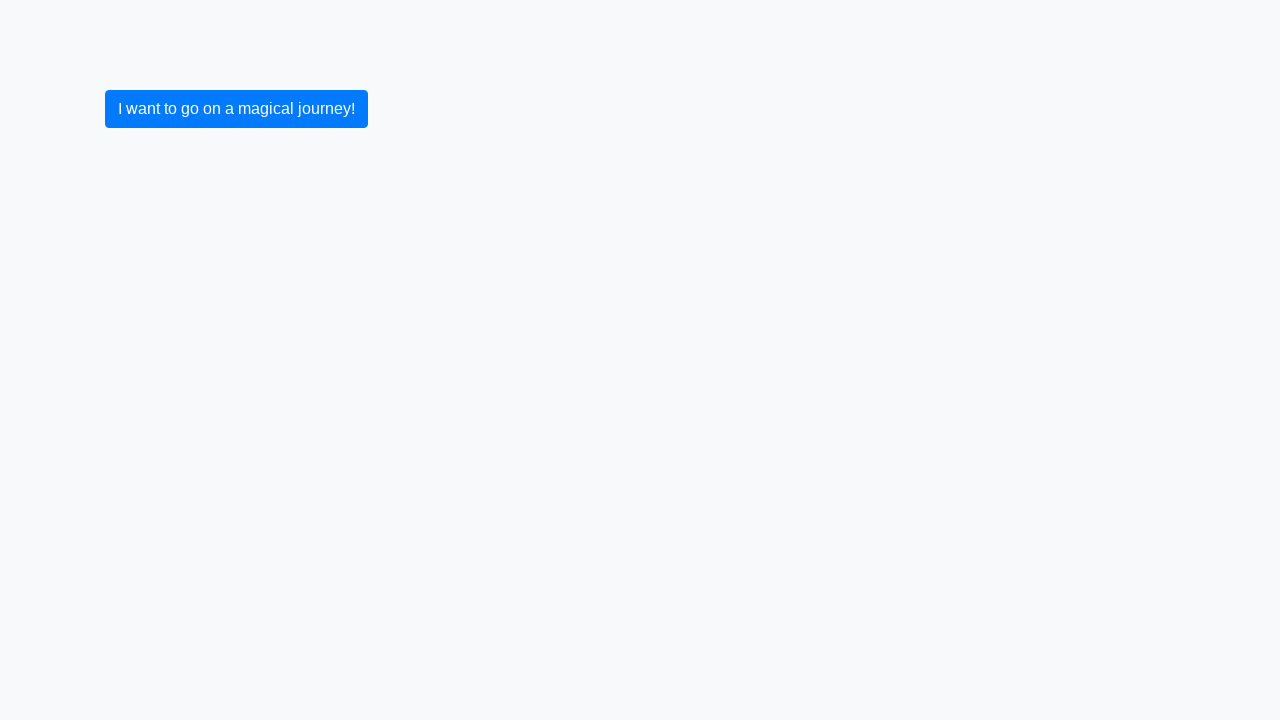

Set up dialog handler to accept alerts
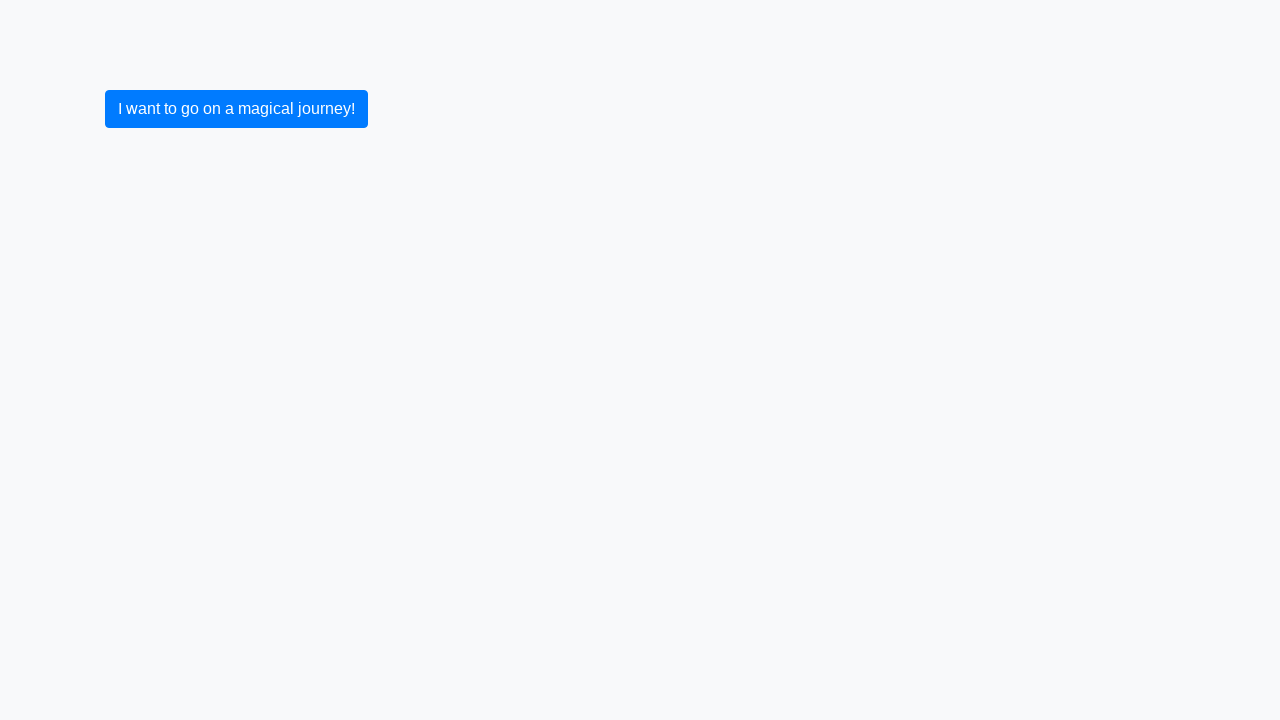

Clicked button to trigger alert dialog at (236, 109) on button.btn
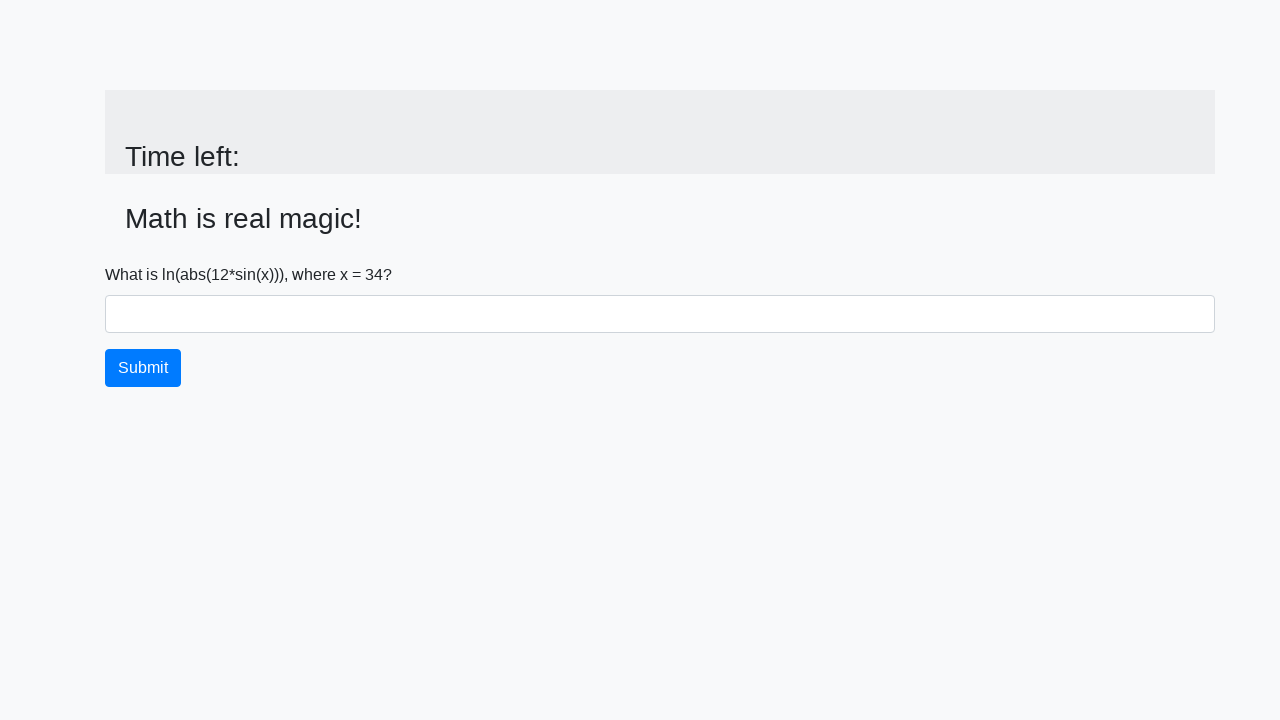

Retrieved x value from alert: 34
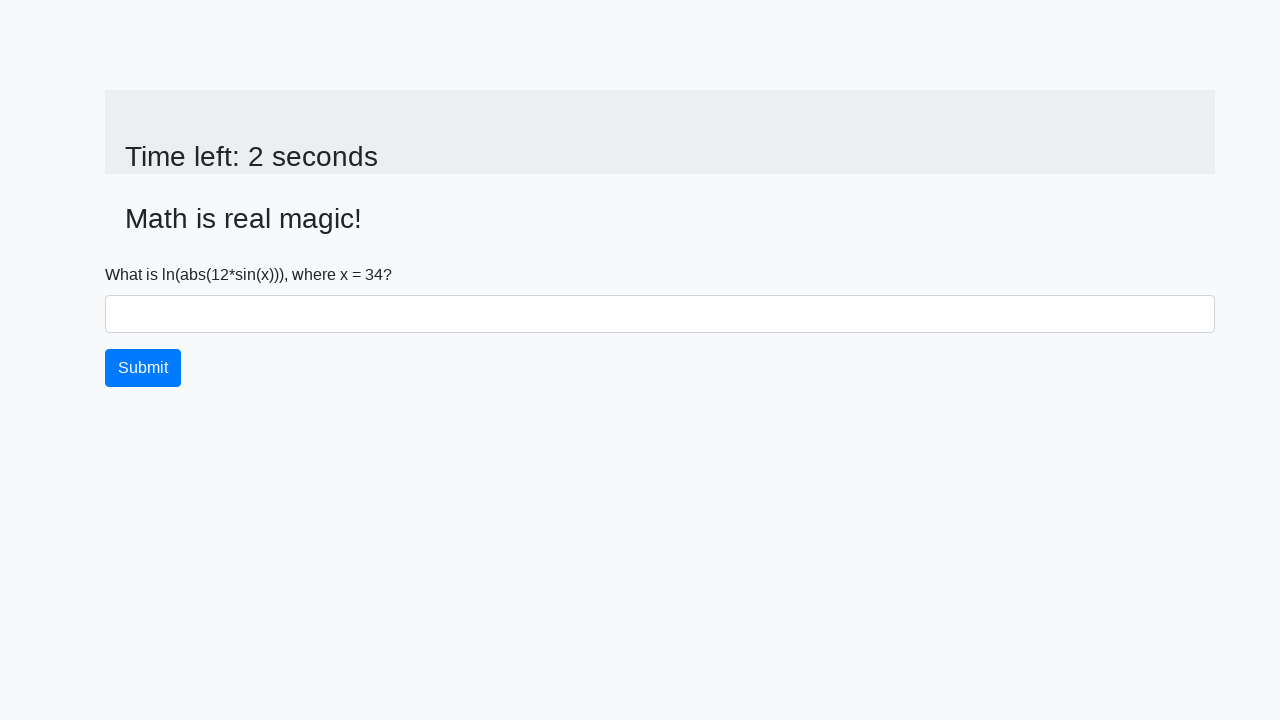

Calculated answer using formula: log(abs(12*sin(34))) = 1.8482960969146534
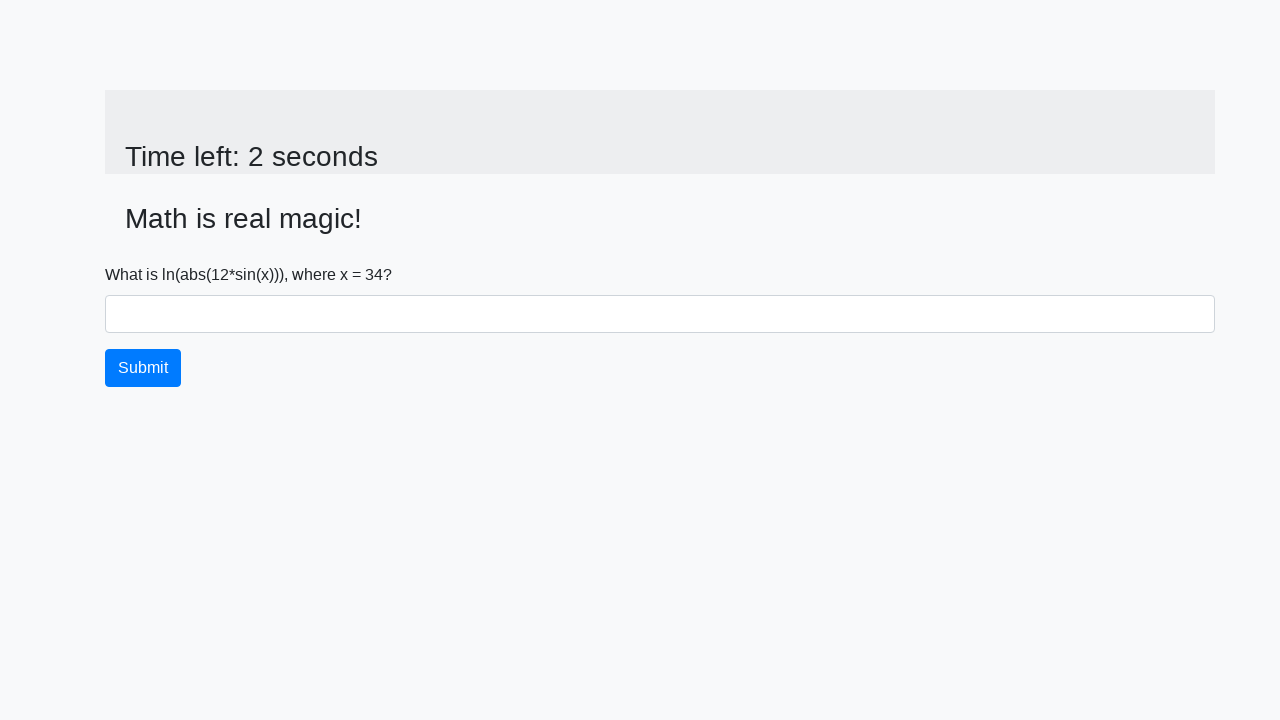

Filled answer field with calculated value: 1.8482960969146534 on input#answer
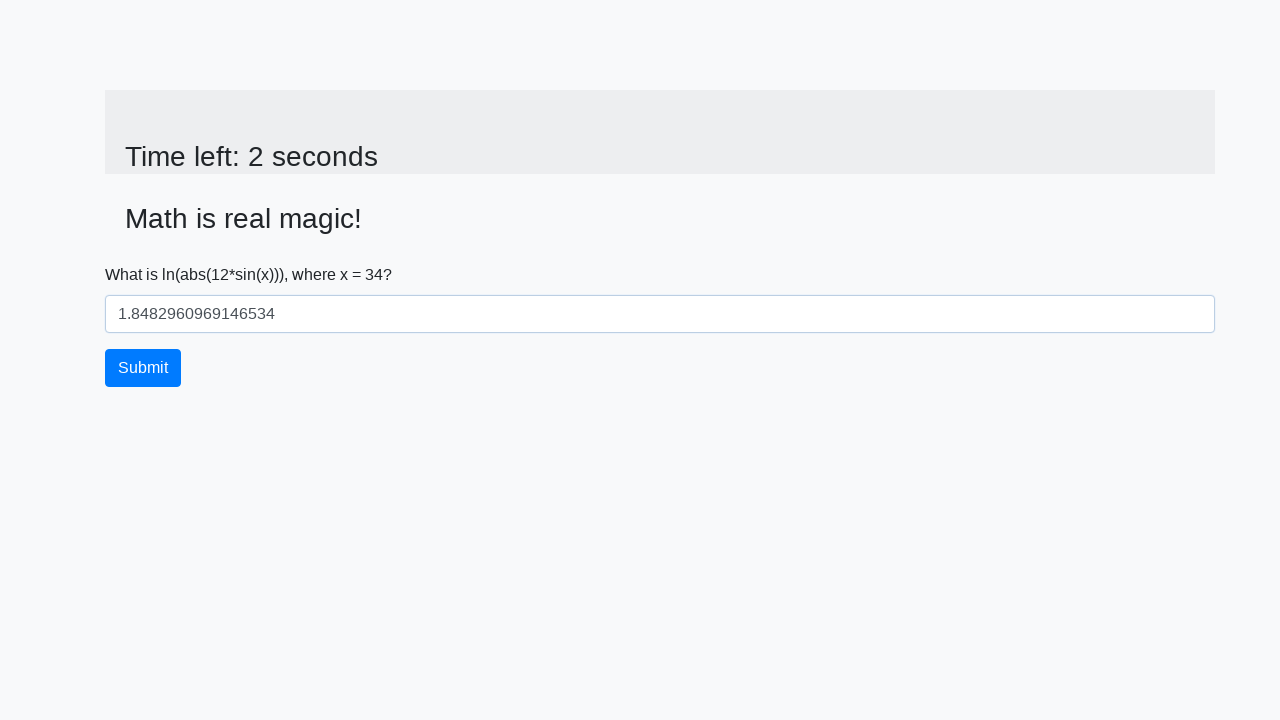

Clicked submit button to submit the form at (143, 368) on button.btn
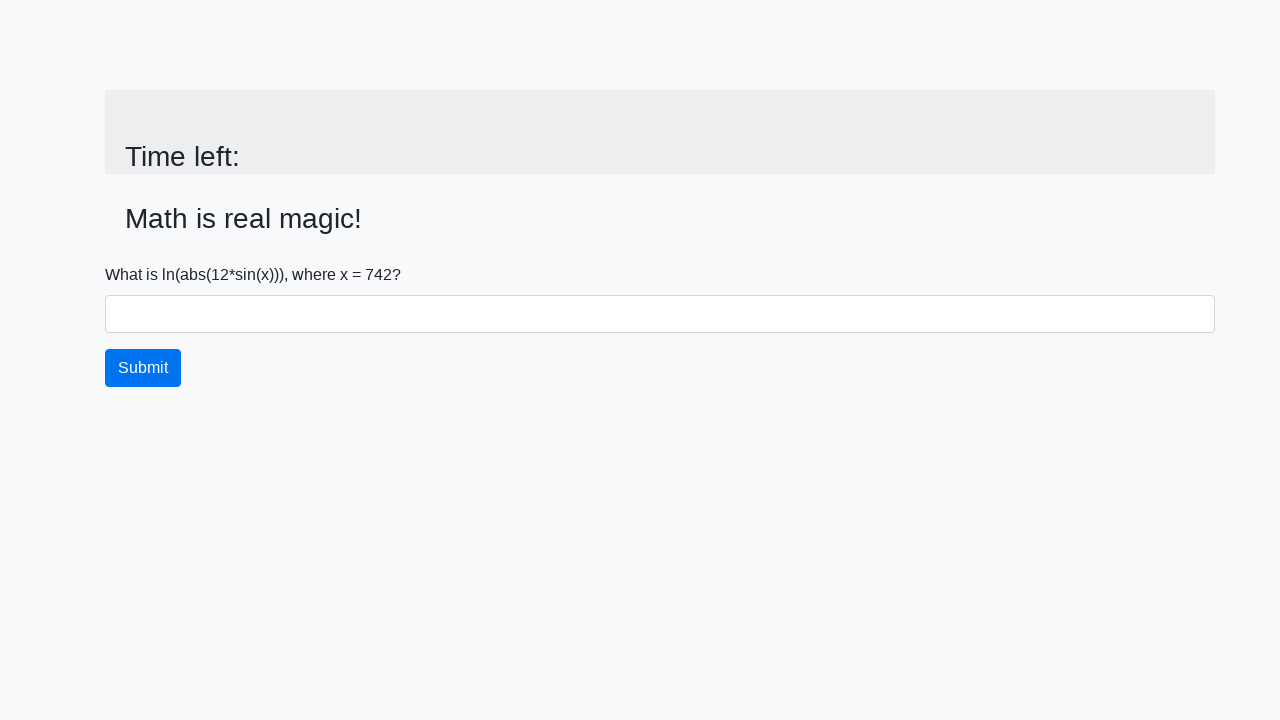

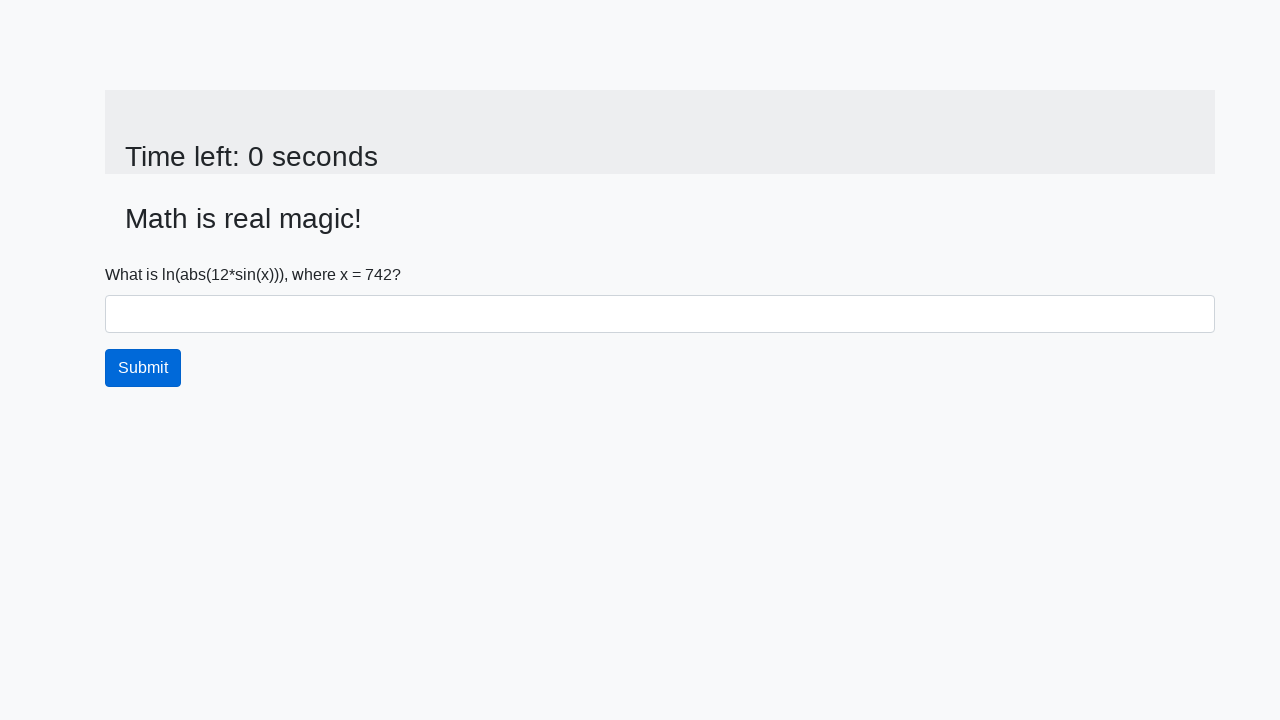